Tests filling all fields of a student registration form including personal details, date of birth selection, subject selection, hobbies checkboxes, address, and state/city dropdowns, then verifies the submitted data appears correctly in the results table.

Starting URL: https://demoqa.com/automation-practice-form

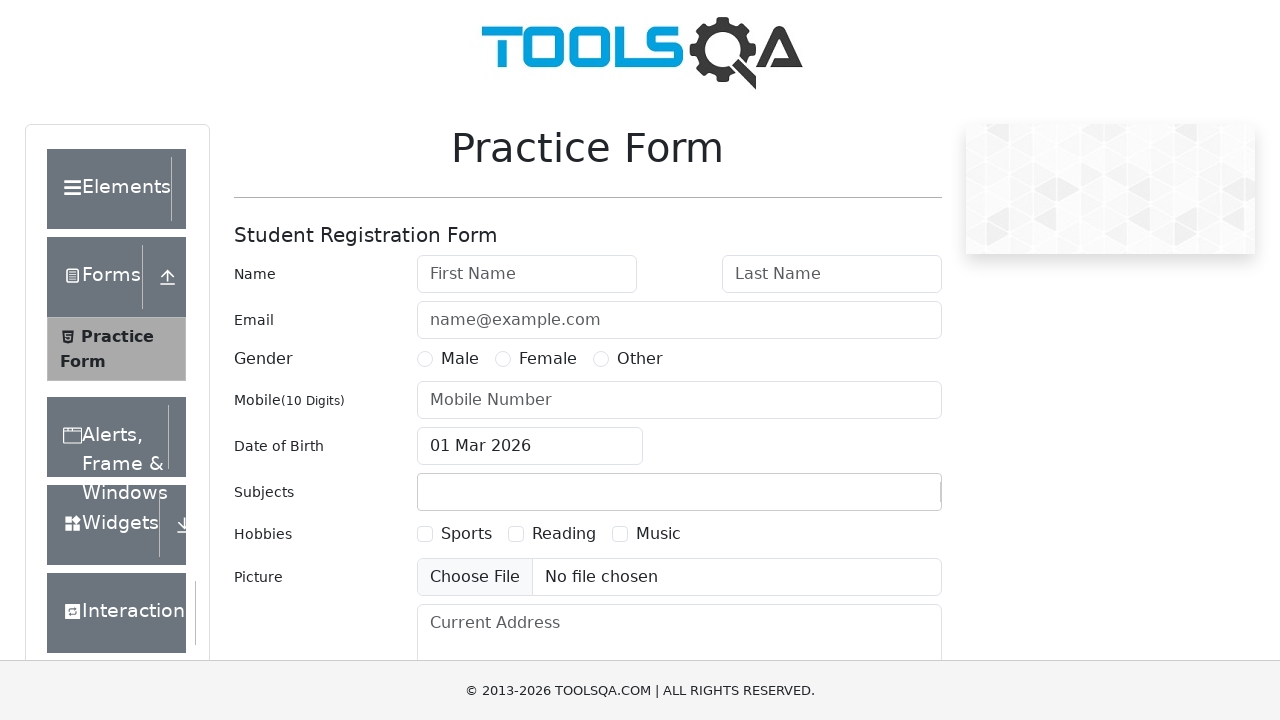

Removed fixed ad banner element
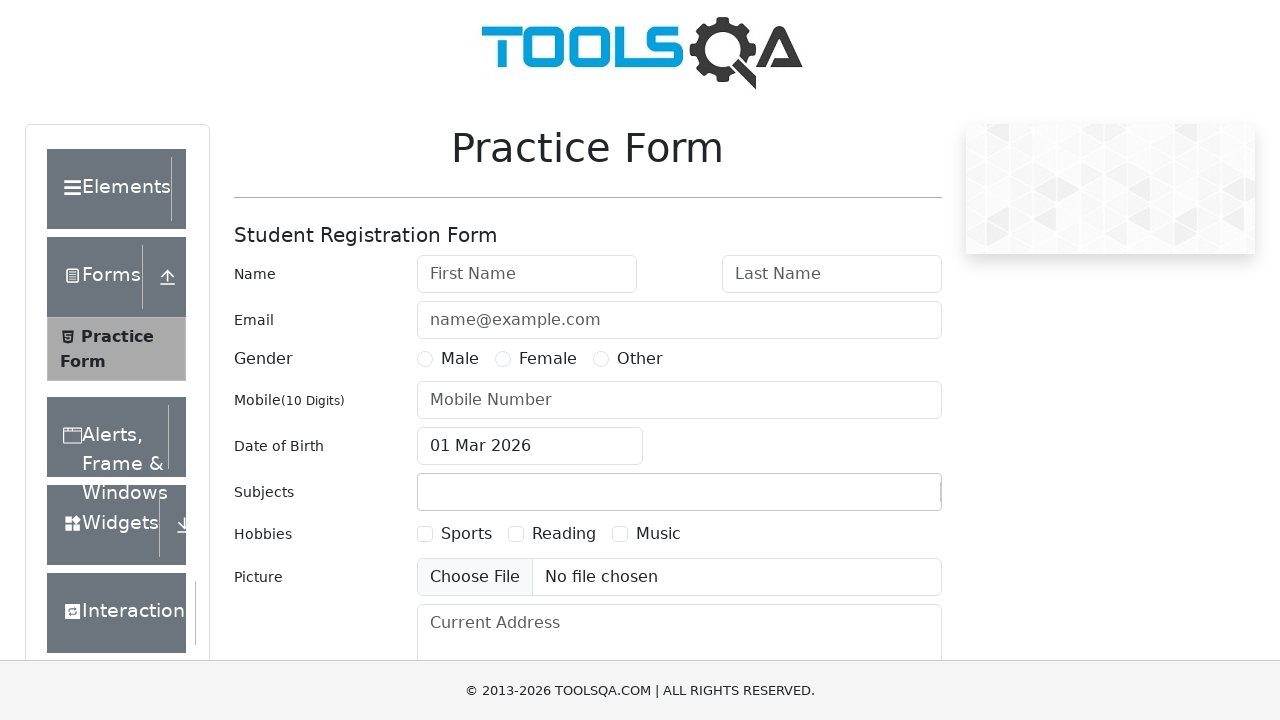

Removed footer element
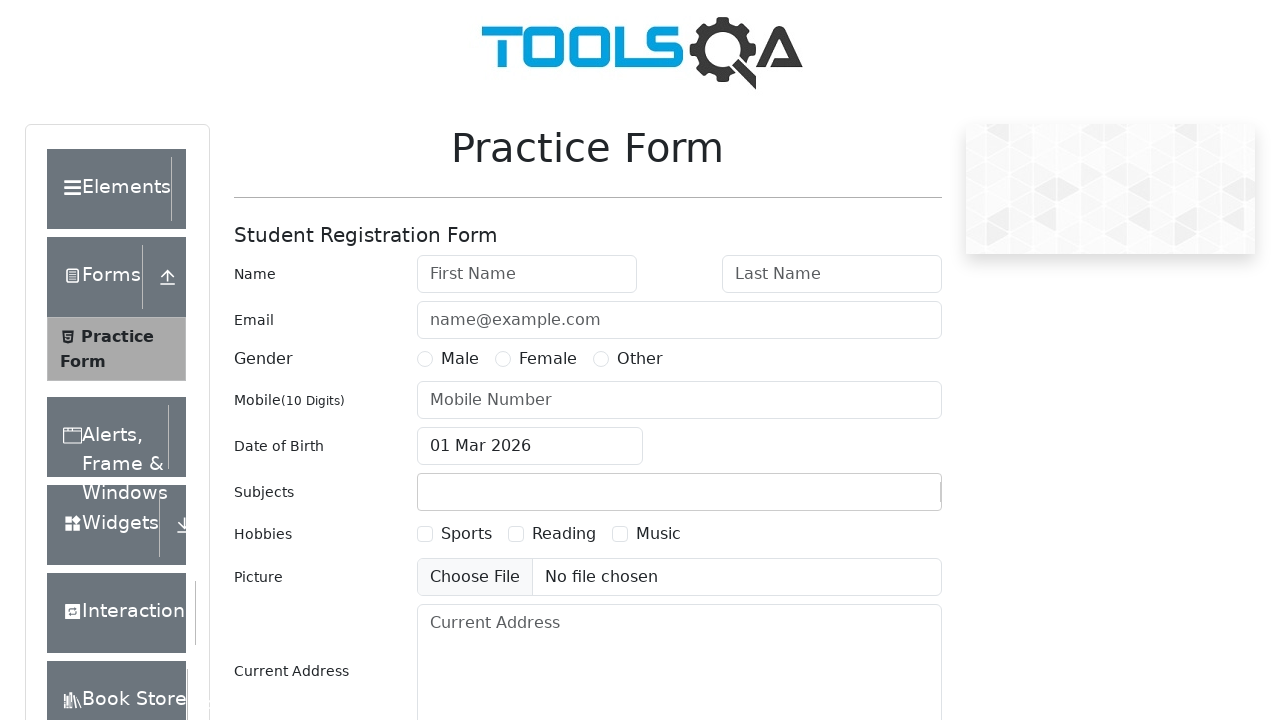

Filled first name field with 'Olga' on #firstName
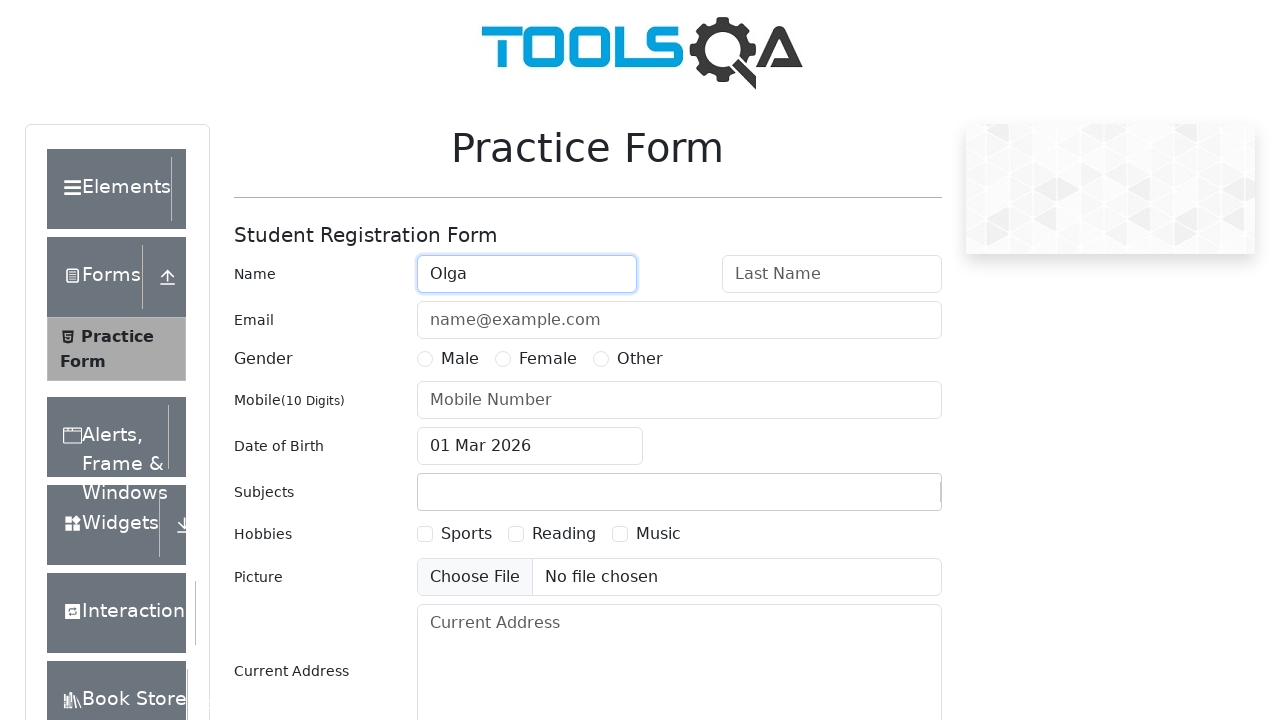

Filled last name field with 'Savina' on #lastName
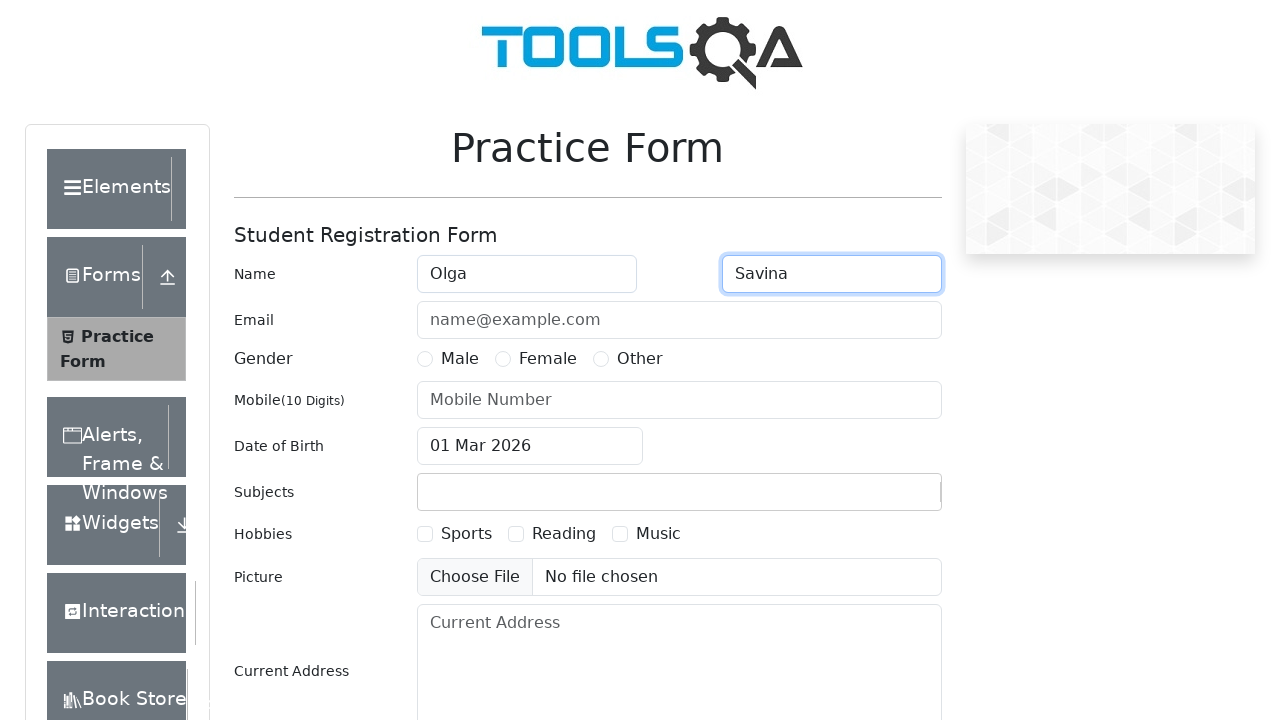

Filled email field with 'olga@savina.com' on #userEmail
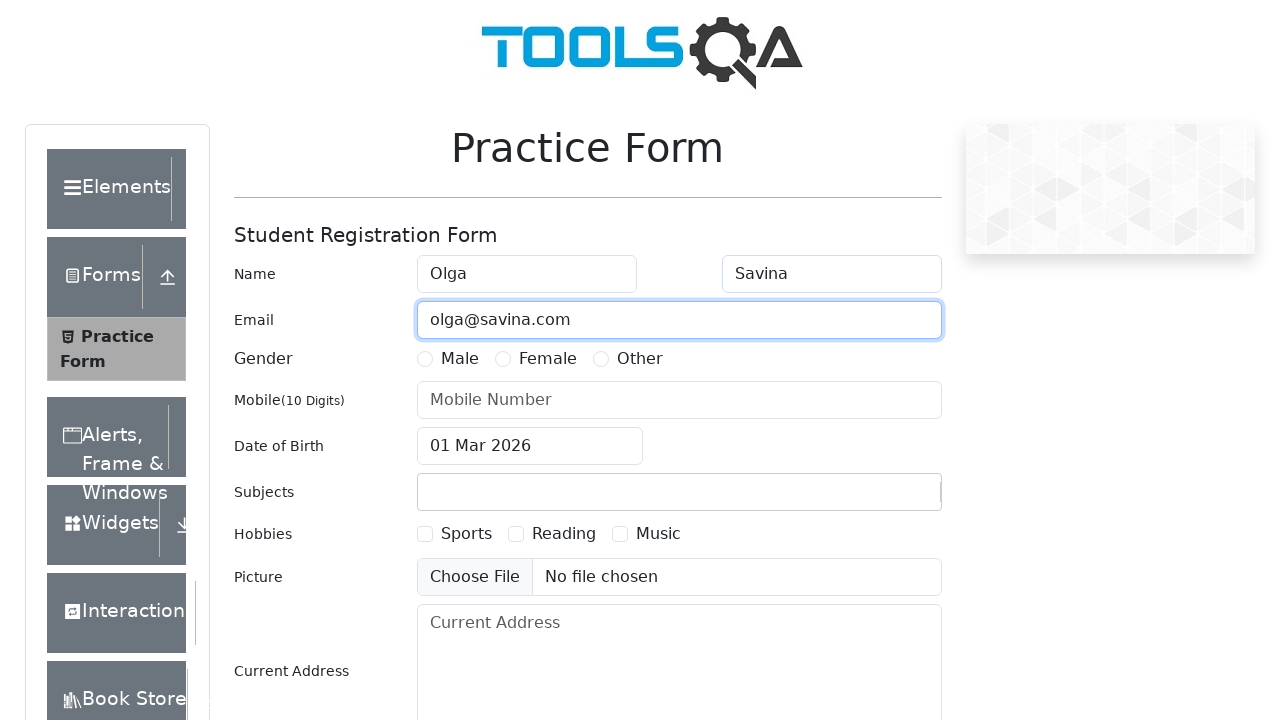

Selected Female gender radio button at (548, 359) on label[for='gender-radio-2']
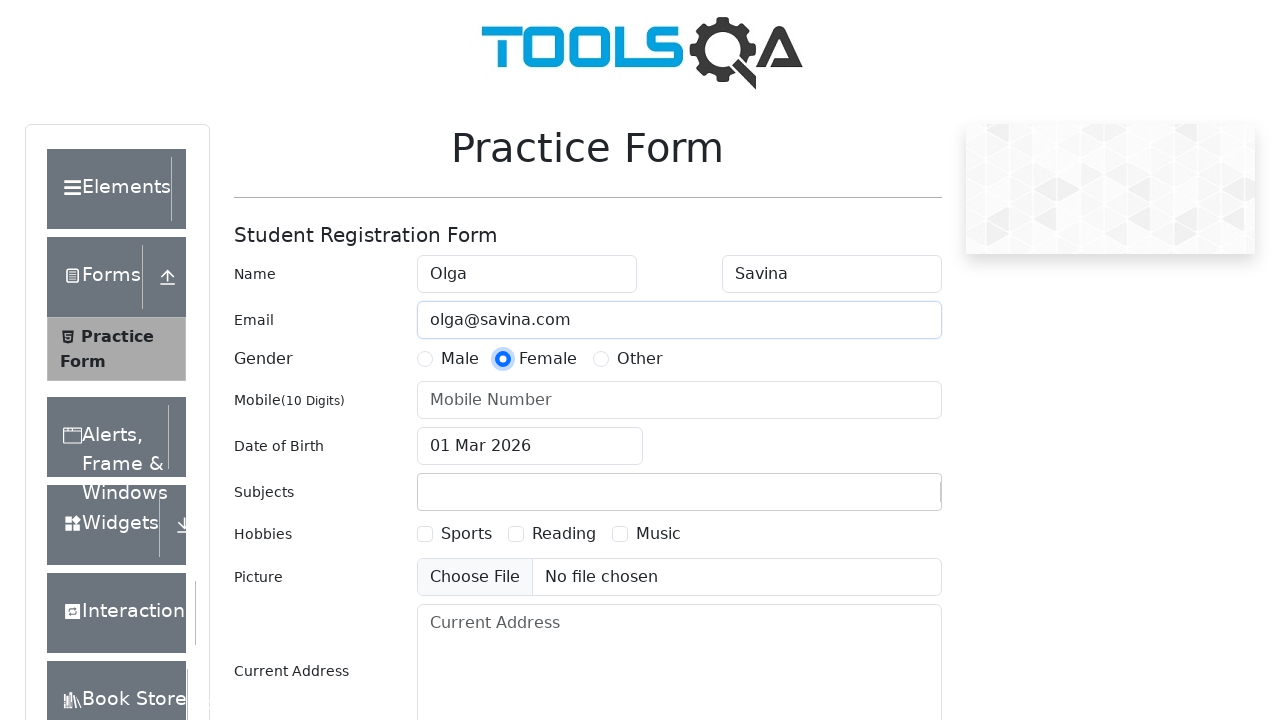

Filled mobile number field with '7777777777' on #userNumber
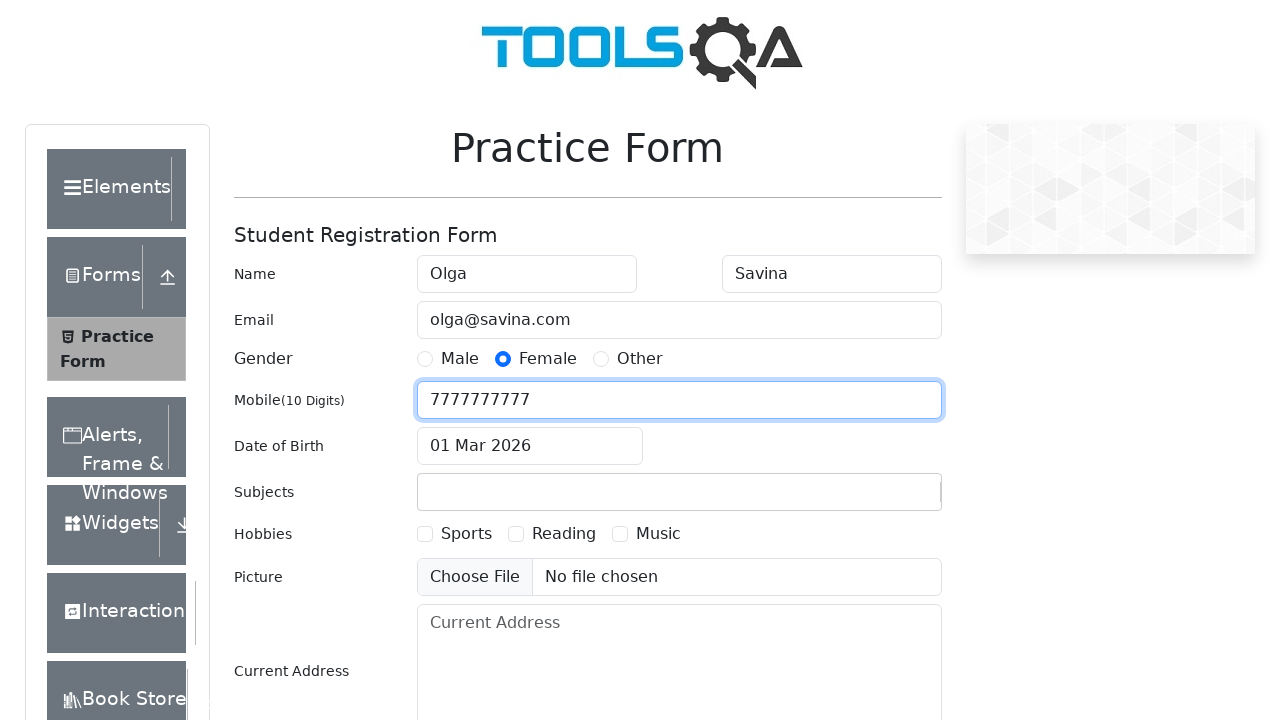

Clicked date of birth input field at (530, 446) on #dateOfBirthInput
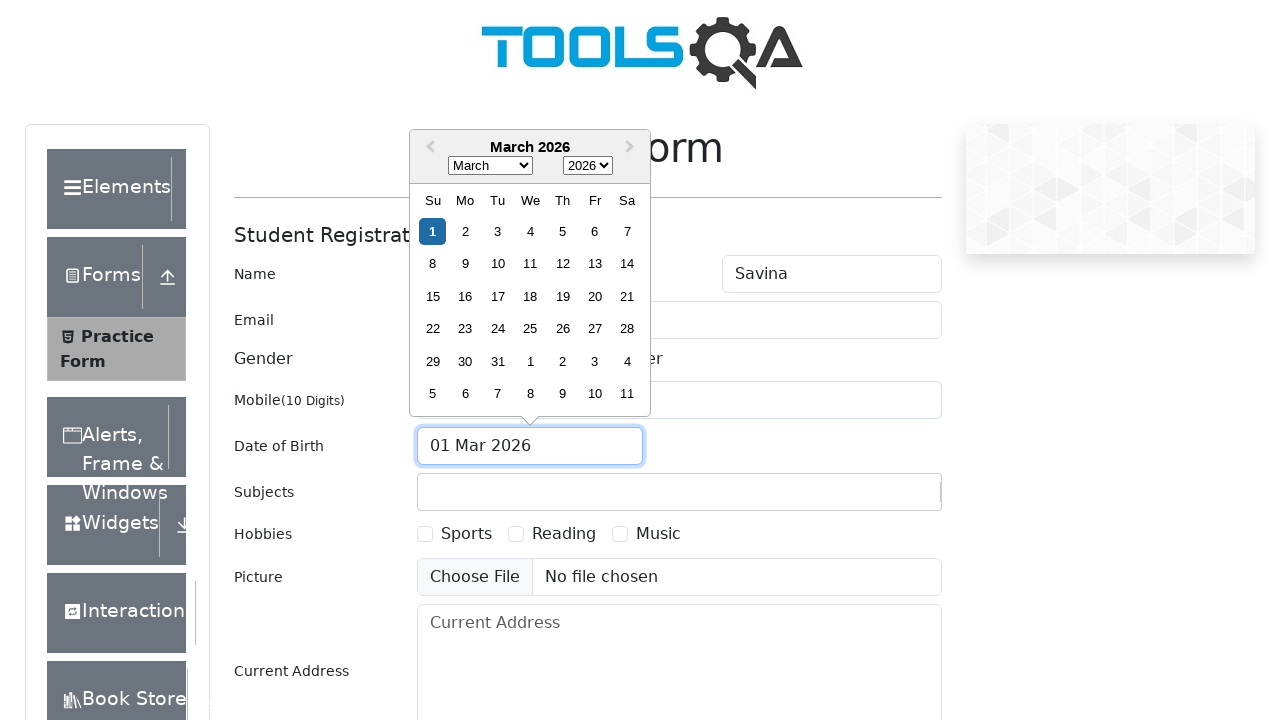

Selected year 2023 from date picker on .react-datepicker__year-select
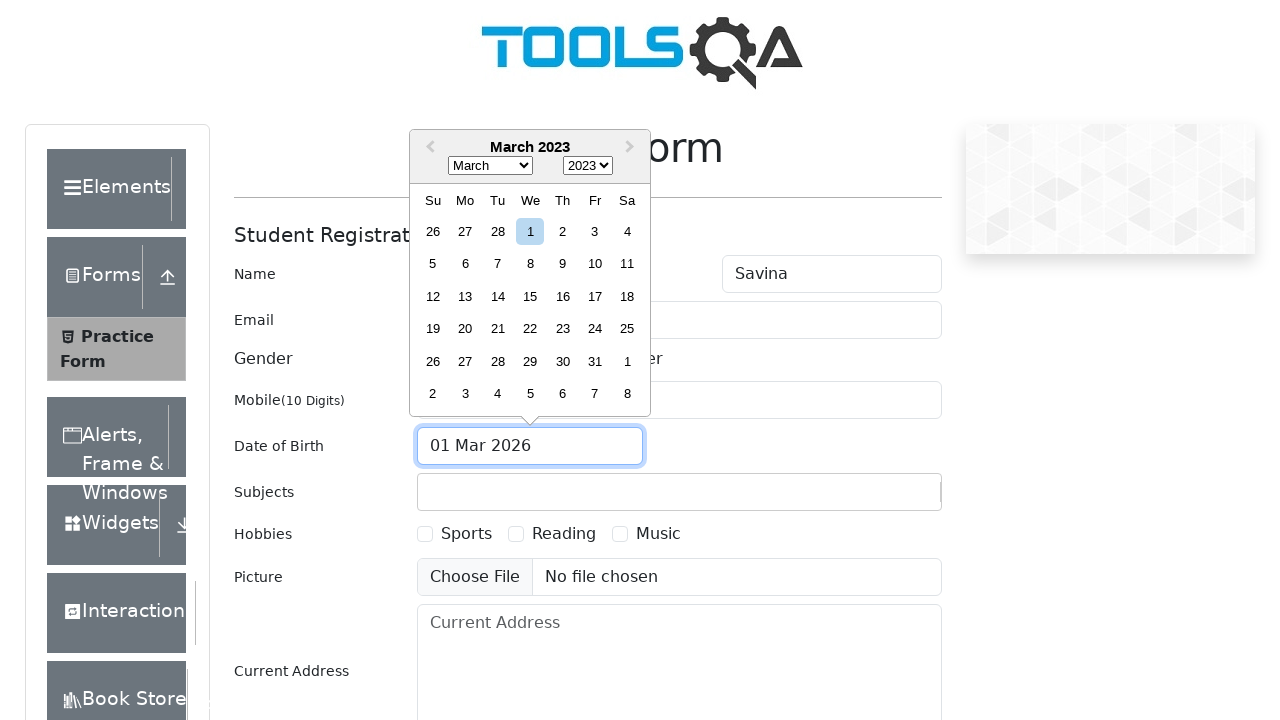

Selected October from month dropdown on .react-datepicker__month-select
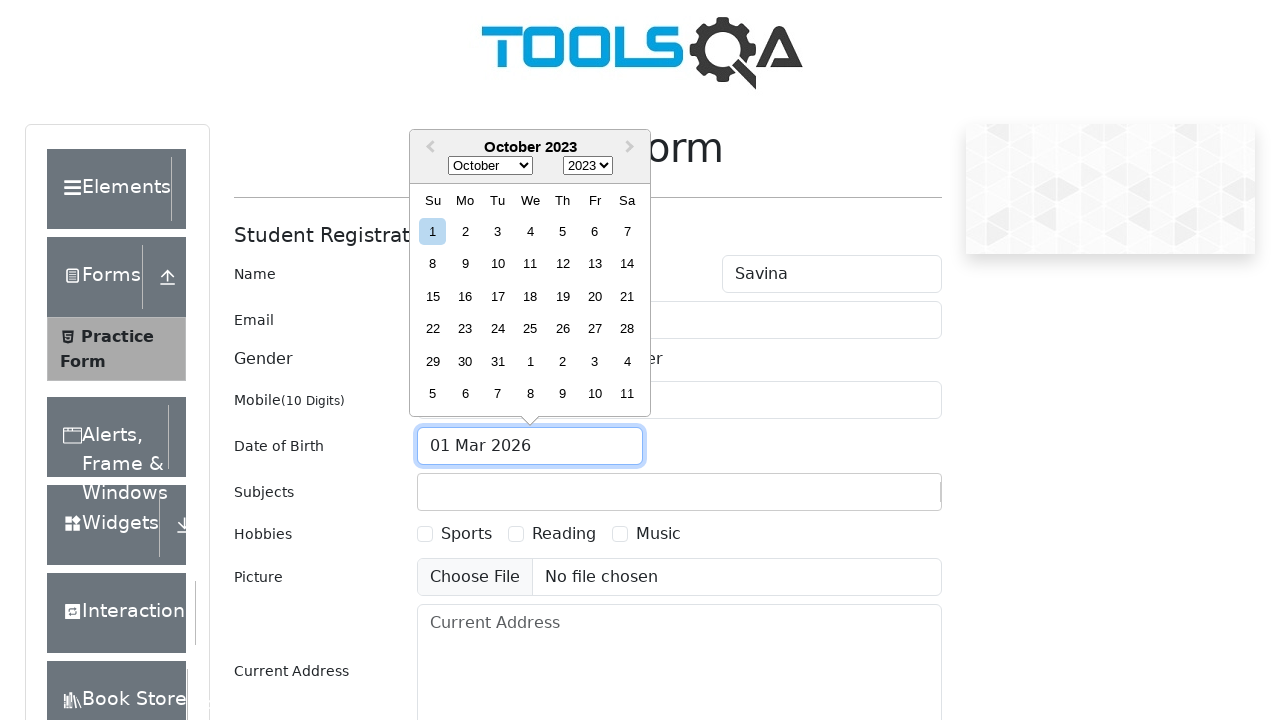

Selected day 31 from date picker calendar at (498, 361) on .react-datepicker__day--031:not(.react-datepicker__day--outside-month)
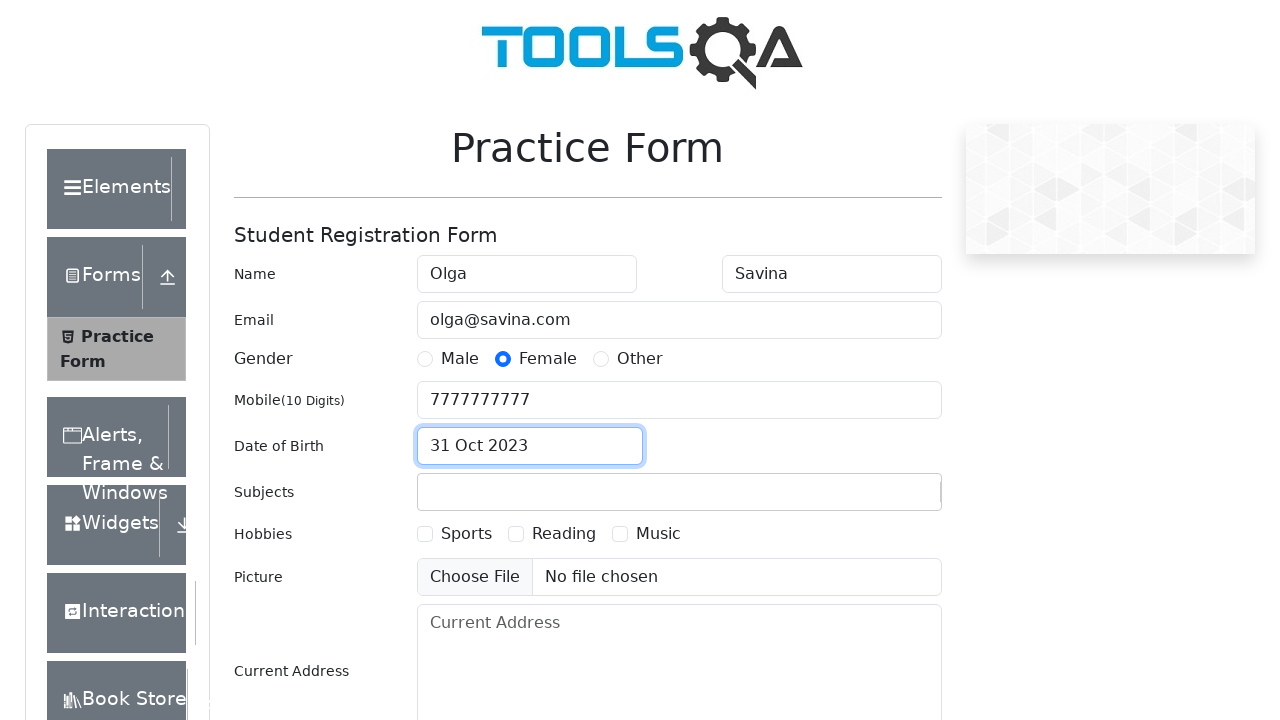

Filled subjects input field with 'Maths' on #subjectsInput
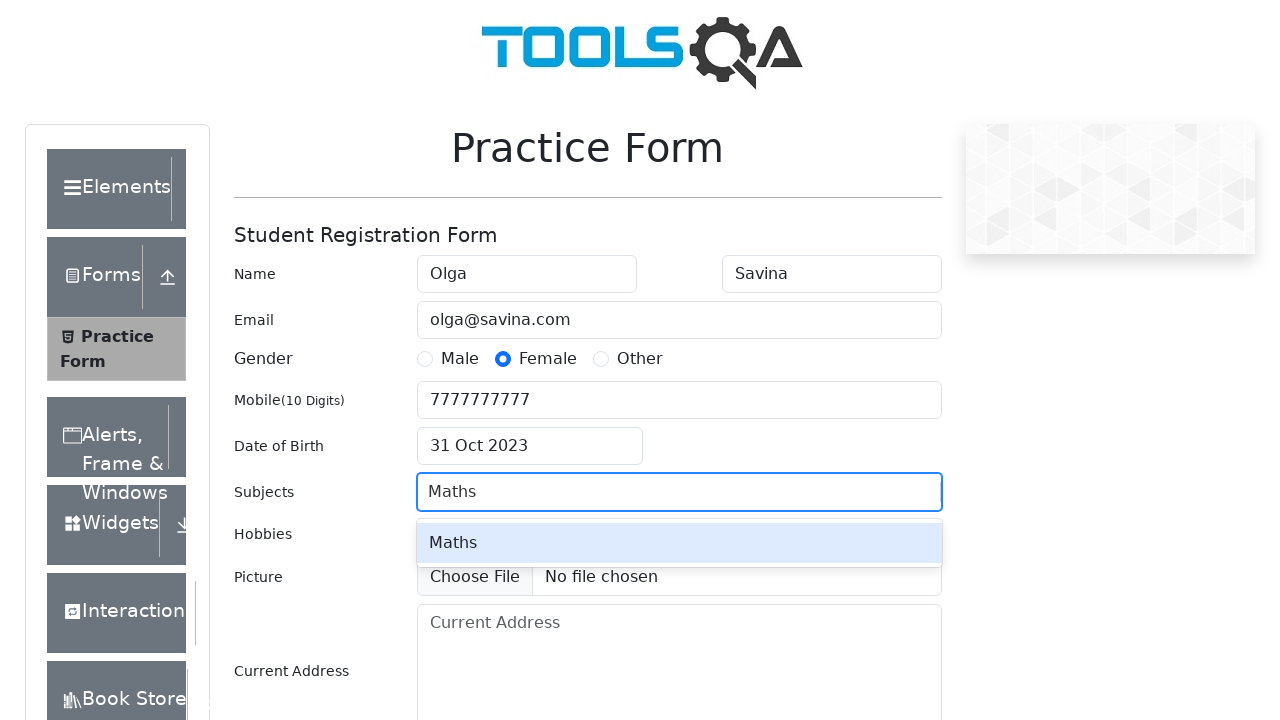

Pressed Enter to add Maths subject on #subjectsInput
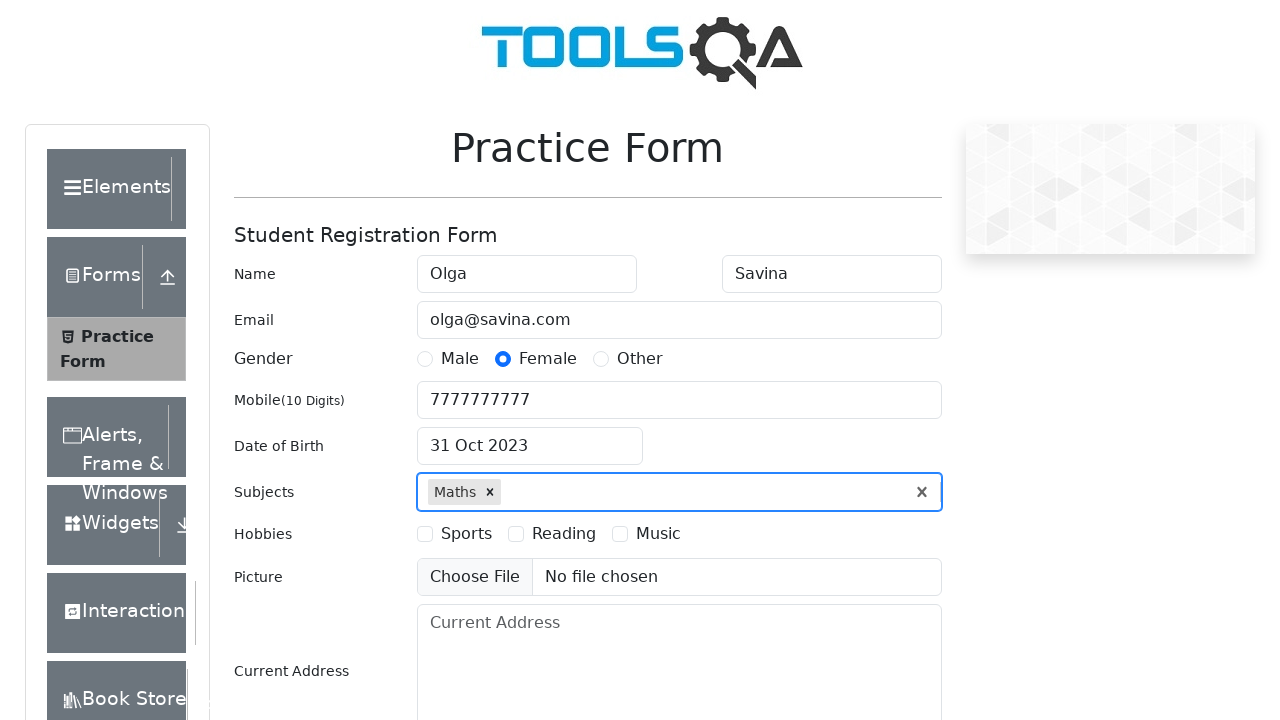

Selected first hobby checkbox at (466, 534) on label[for='hobbies-checkbox-1']
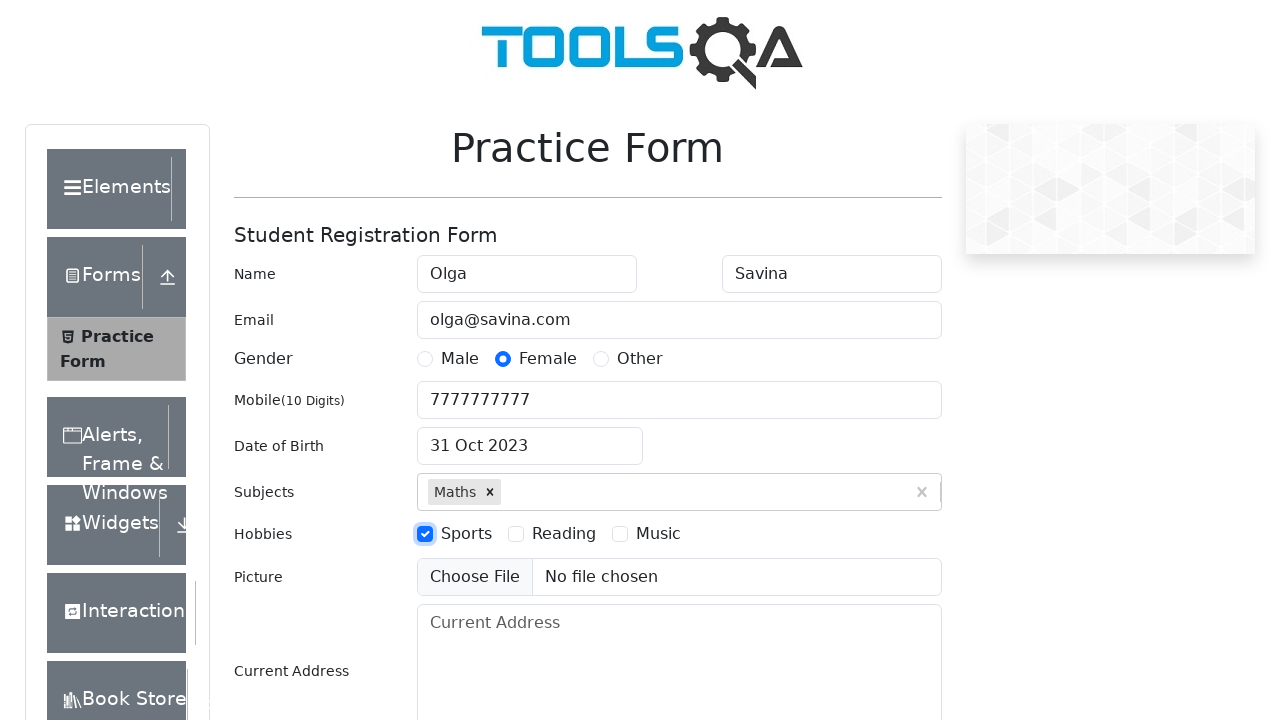

Selected second hobby checkbox at (564, 534) on label[for='hobbies-checkbox-2']
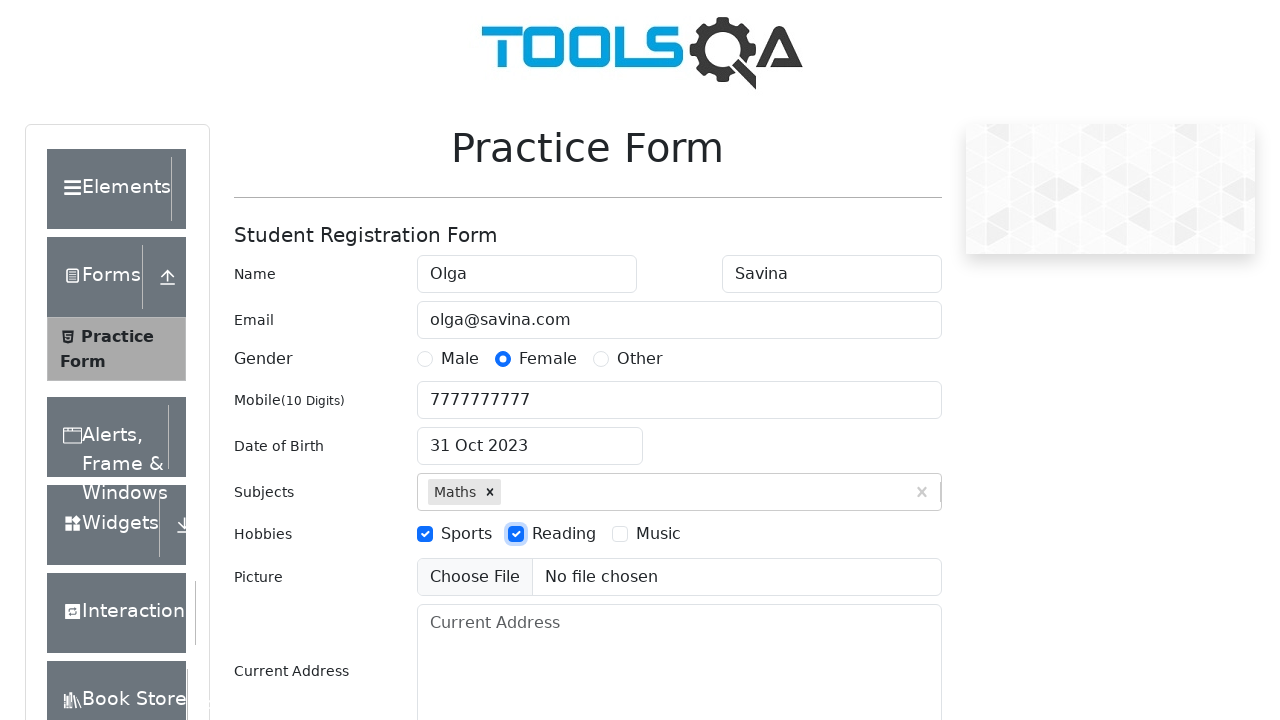

Selected third hobby checkbox at (658, 534) on label[for='hobbies-checkbox-3']
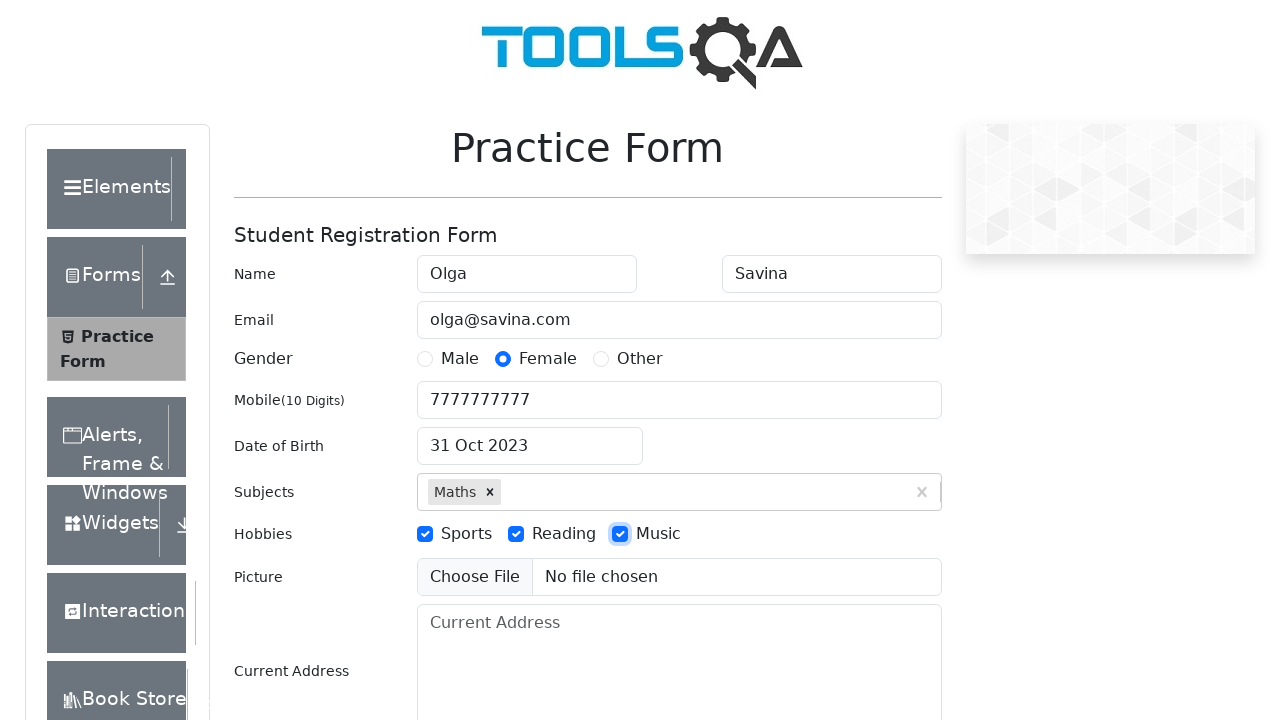

Filled address field with 'Luneburg, shtrasse 111' on #currentAddress
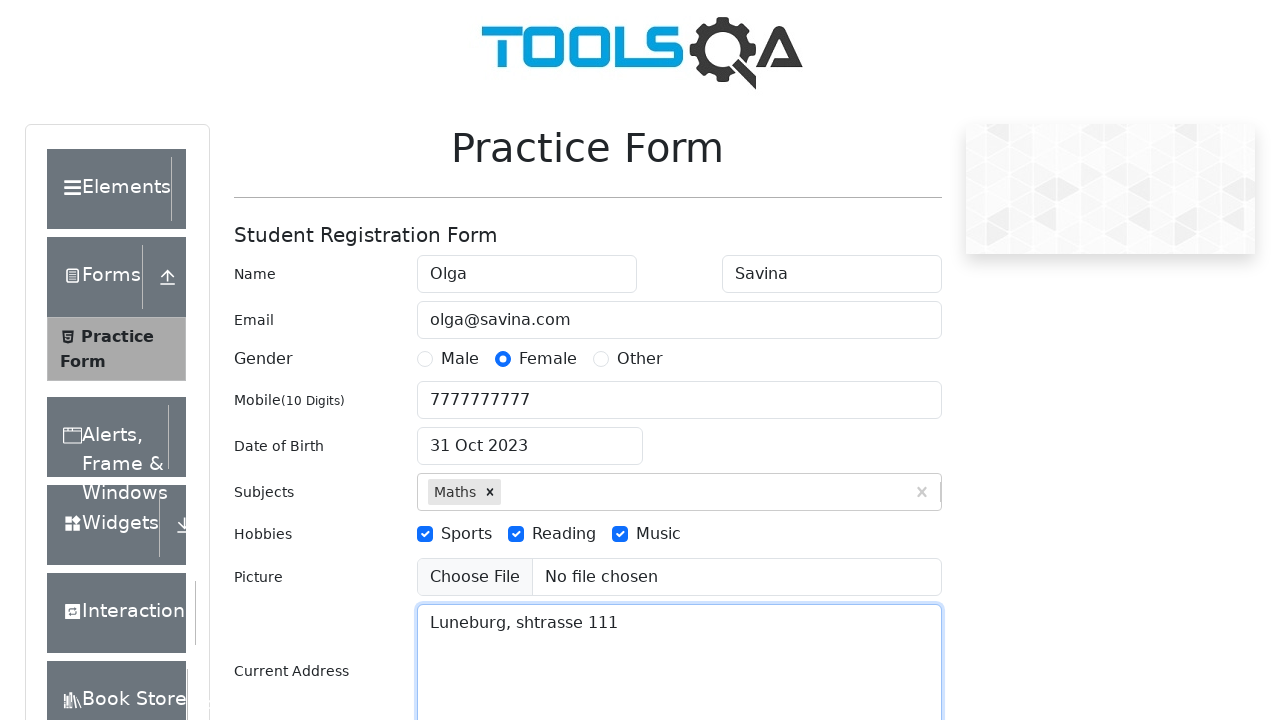

Filled state dropdown input with 'NCR' on #react-select-3-input
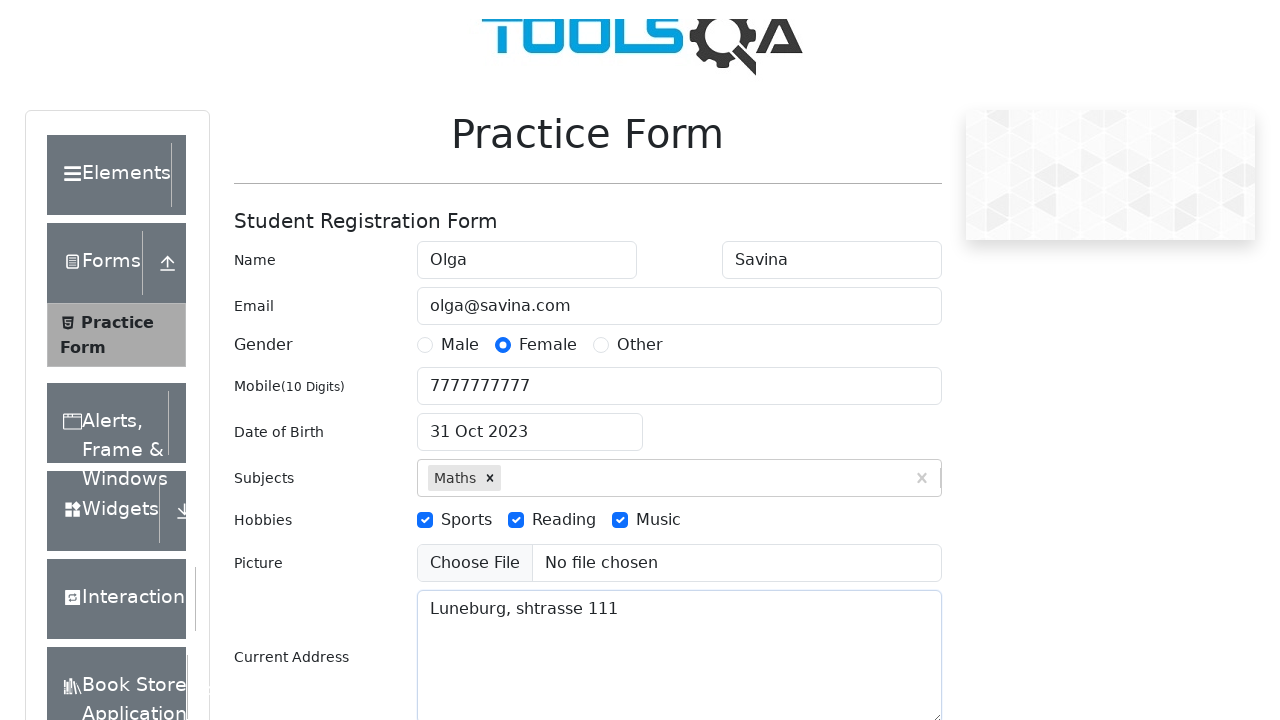

Pressed Enter to select NCR state on #react-select-3-input
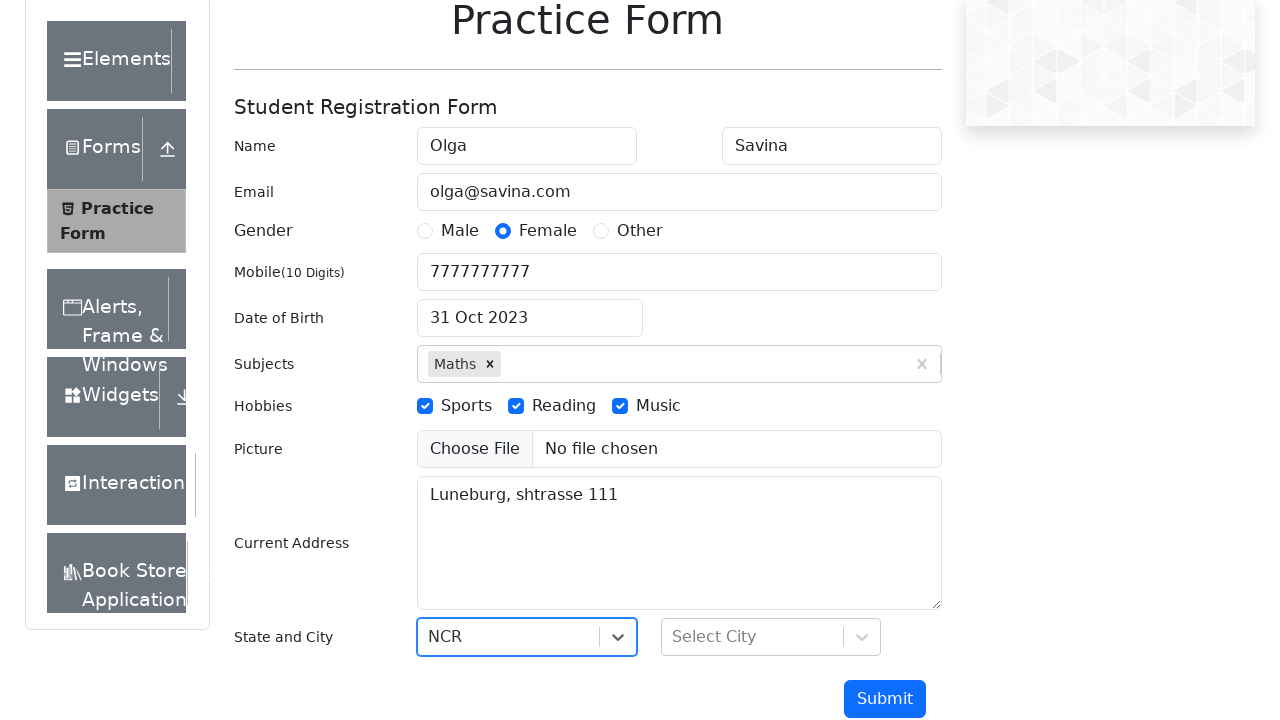

Filled city dropdown input with 'Noida' on #react-select-4-input
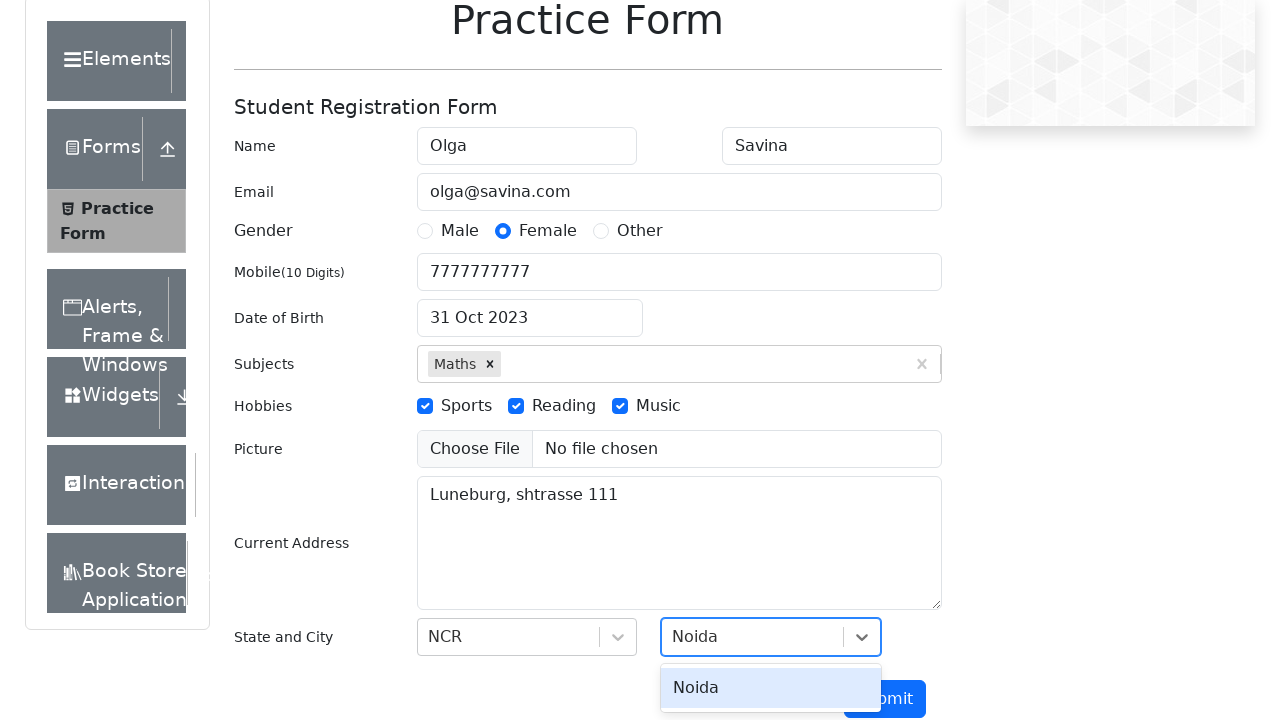

Pressed Enter to select Noida city on #react-select-4-input
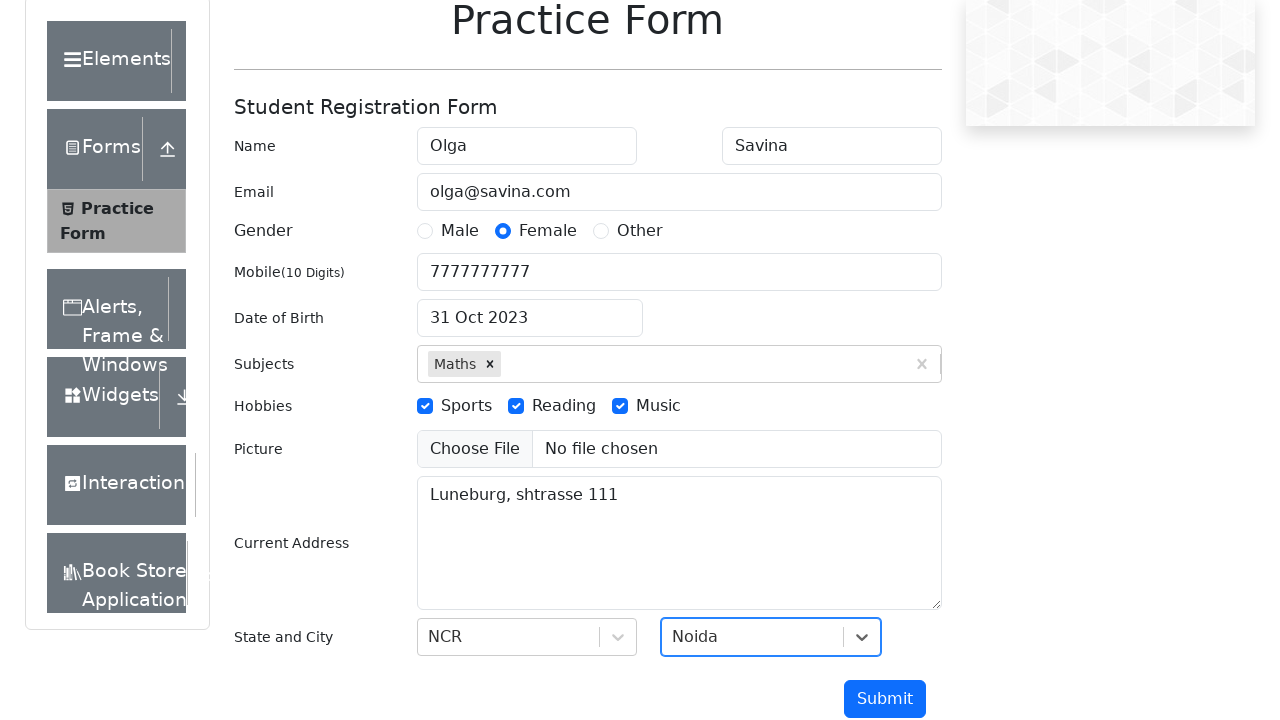

Pressed Enter on submit button to submit form on #submit
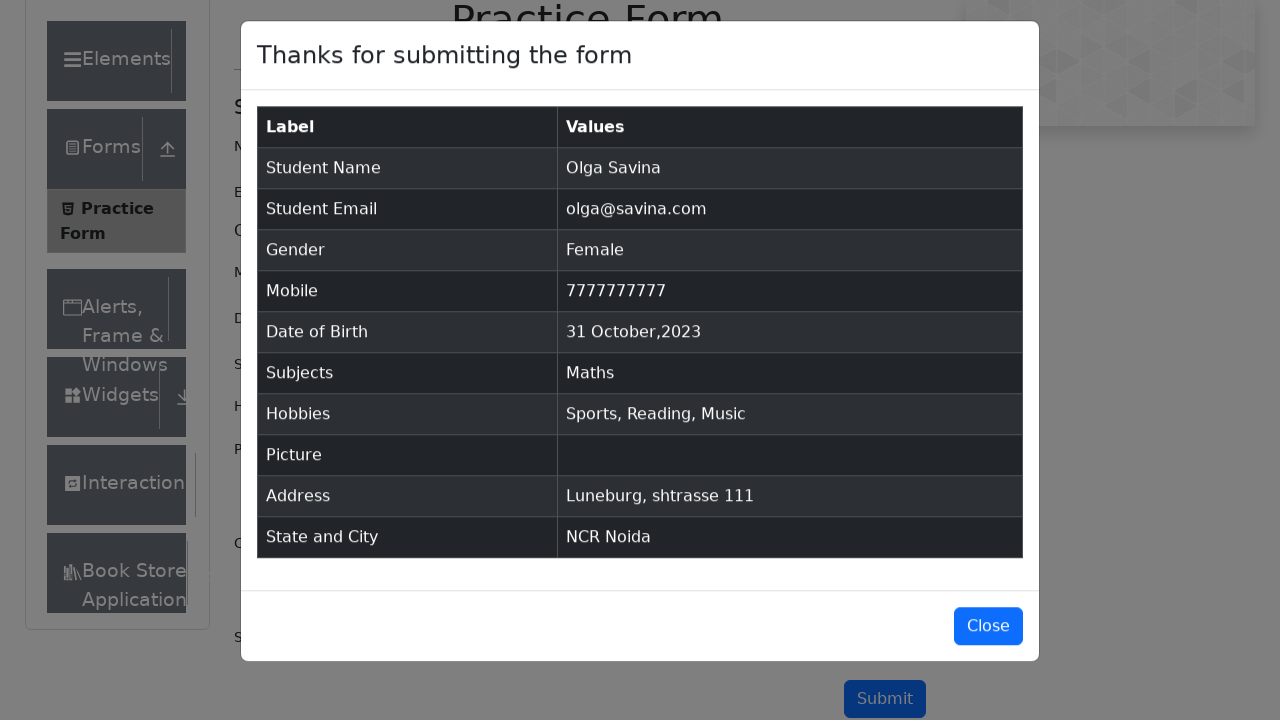

Results table loaded and is visible
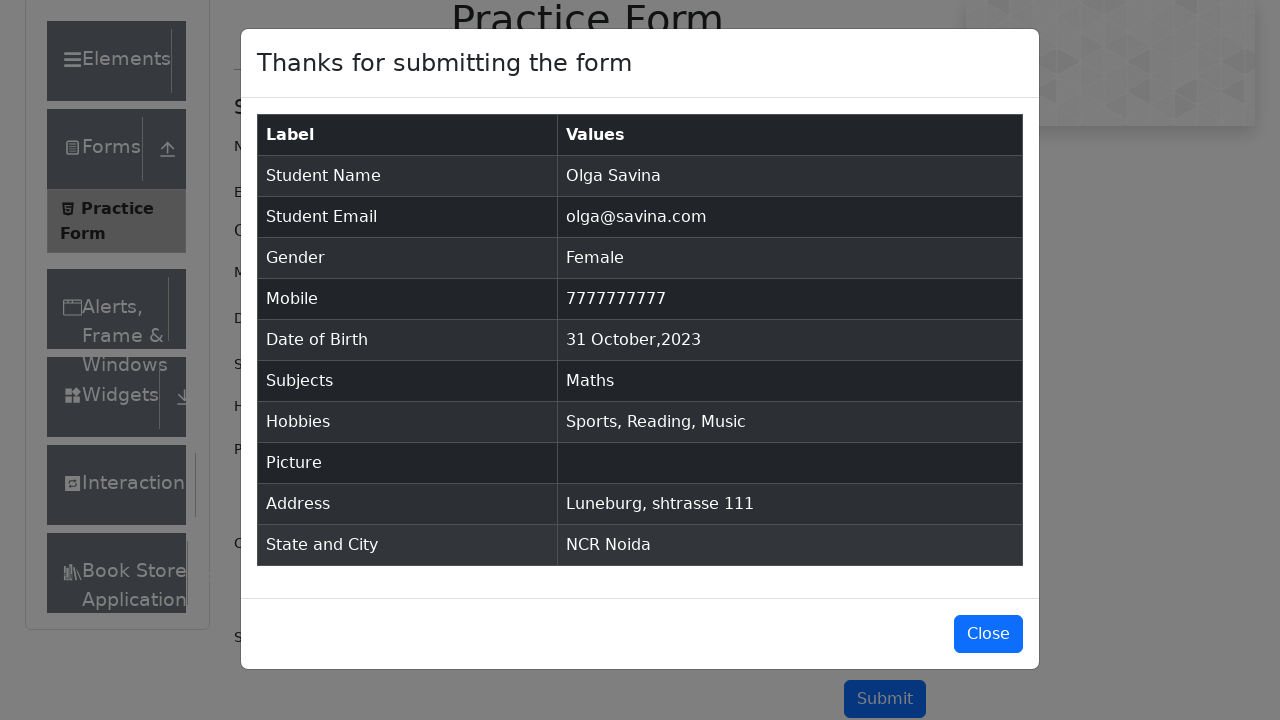

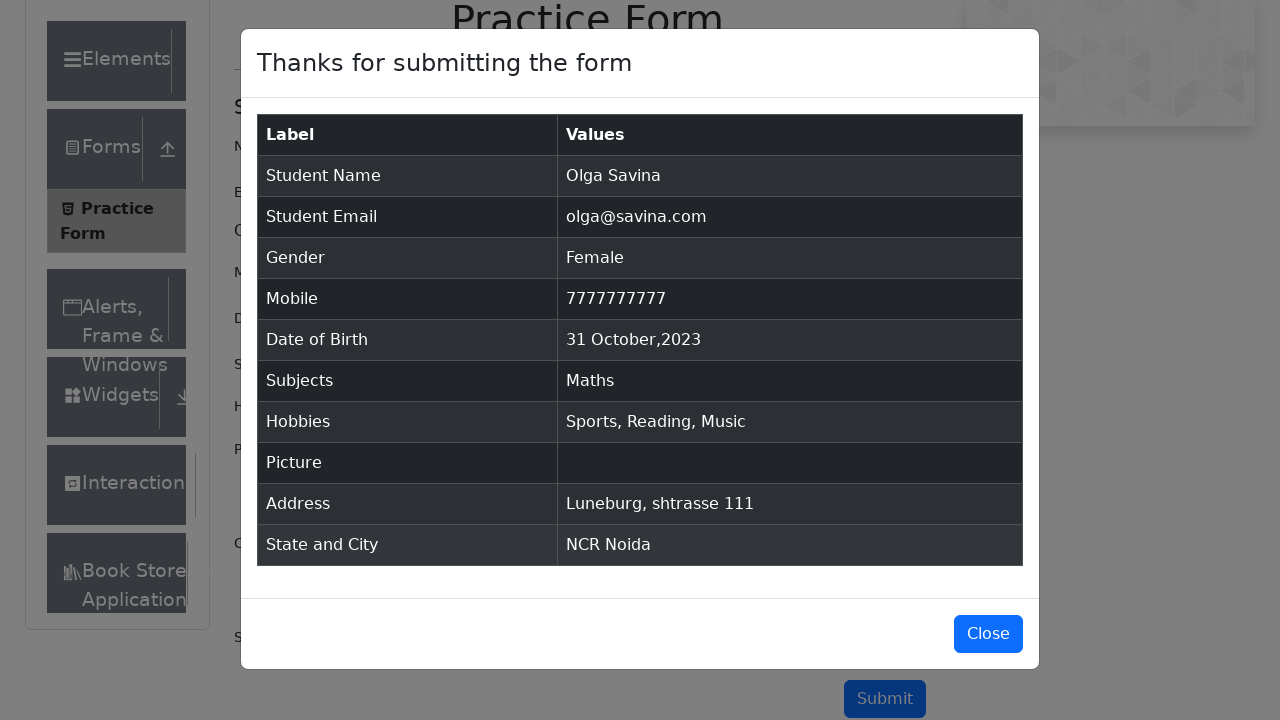